Tests opening a modal dialog, verifying its content, clicking the Save changes button, and verifying the result shows "You chose: Save changes"

Starting URL: https://bonigarcia.dev/selenium-webdriver-java/dialog-boxes.html

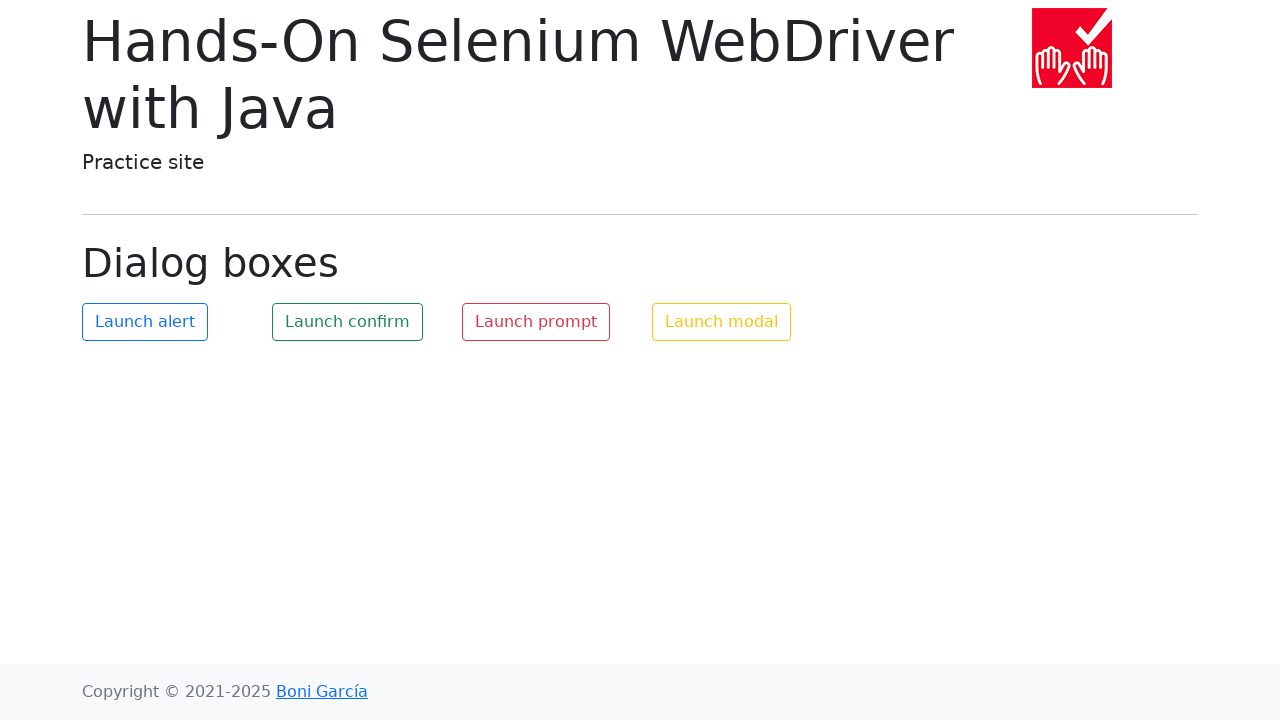

Clicked the modal button to open dialog at (722, 322) on #my-modal
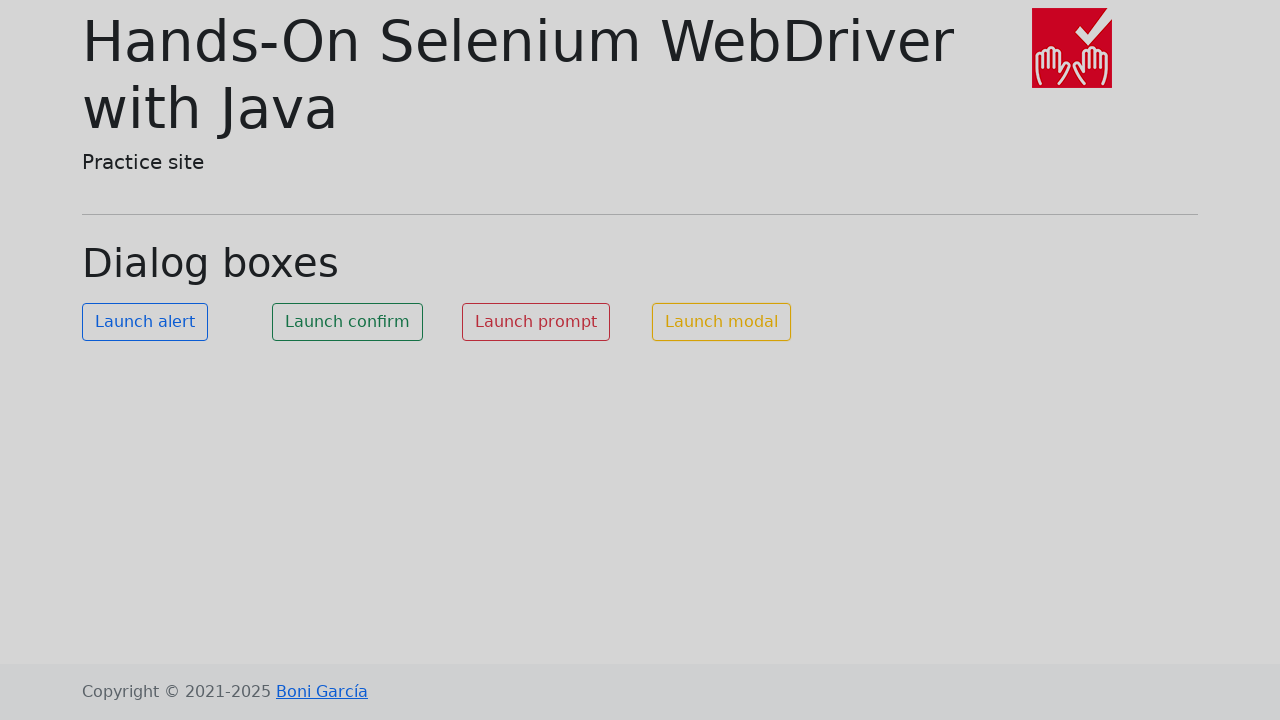

Modal content became visible
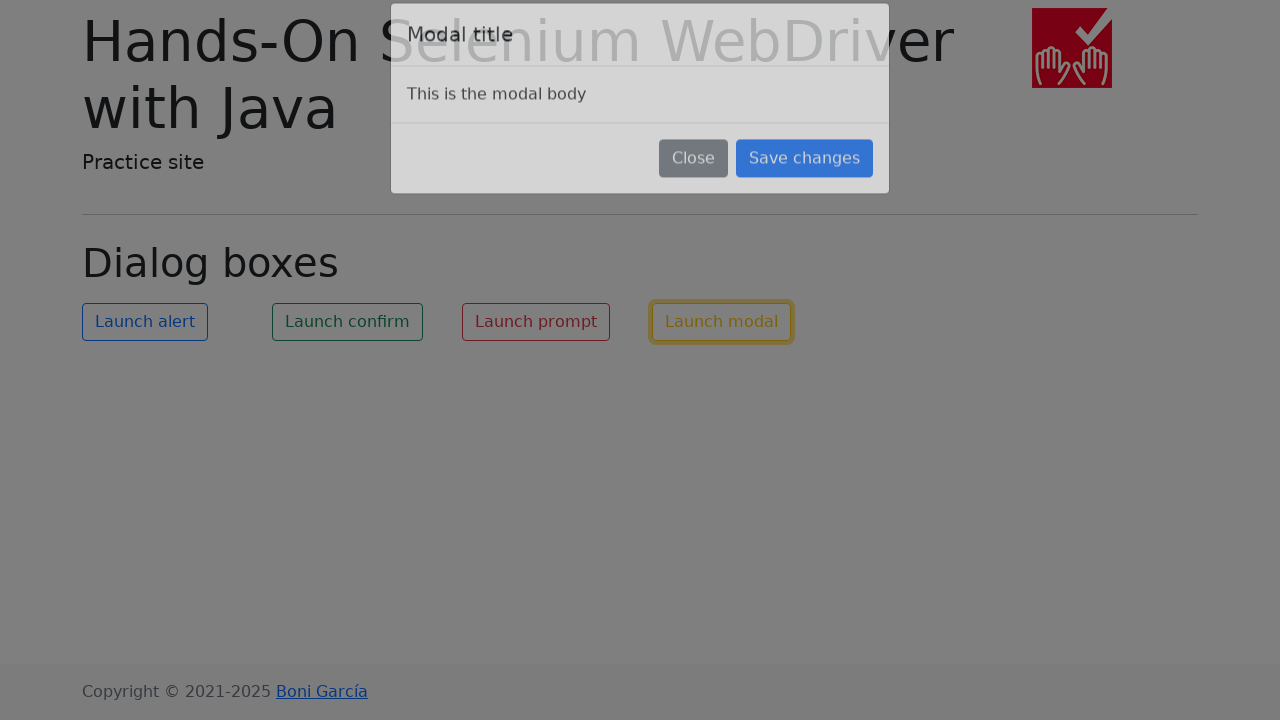

Clicked the 'Save changes' button in modal at (804, 184) on (//button[@data-bs-dismiss='modal'])[2]
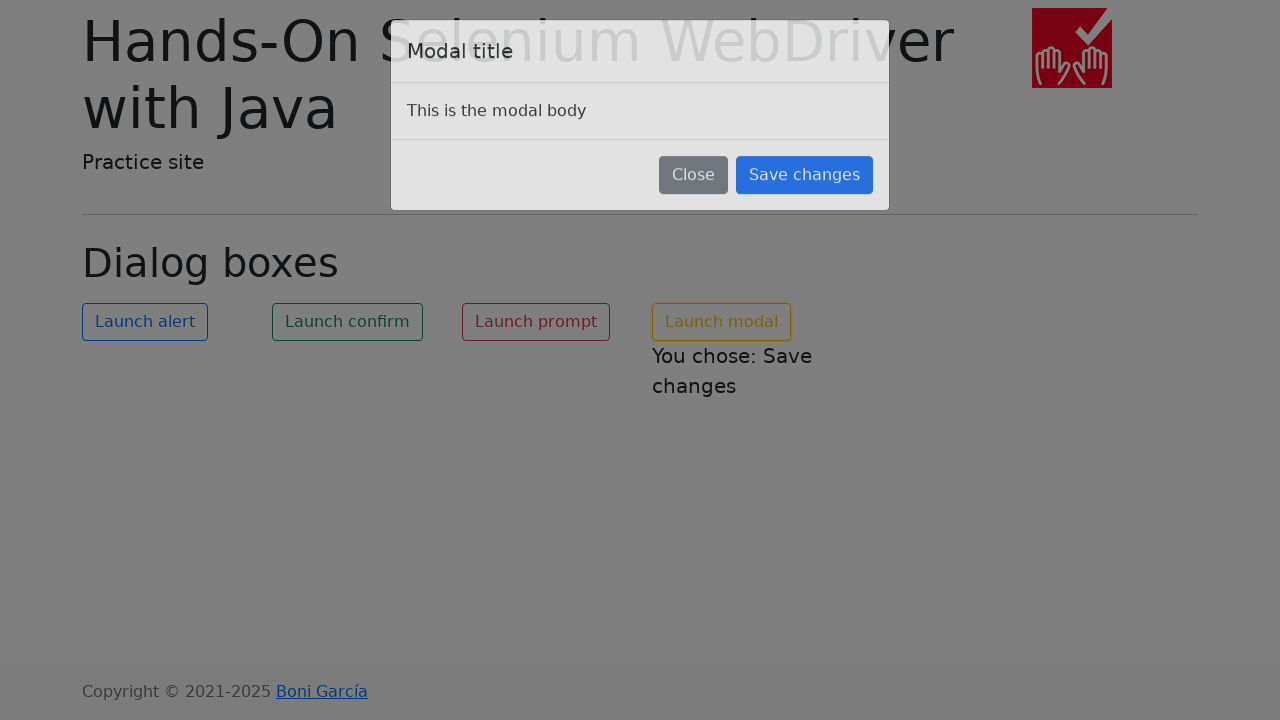

Modal closed and result text element appeared
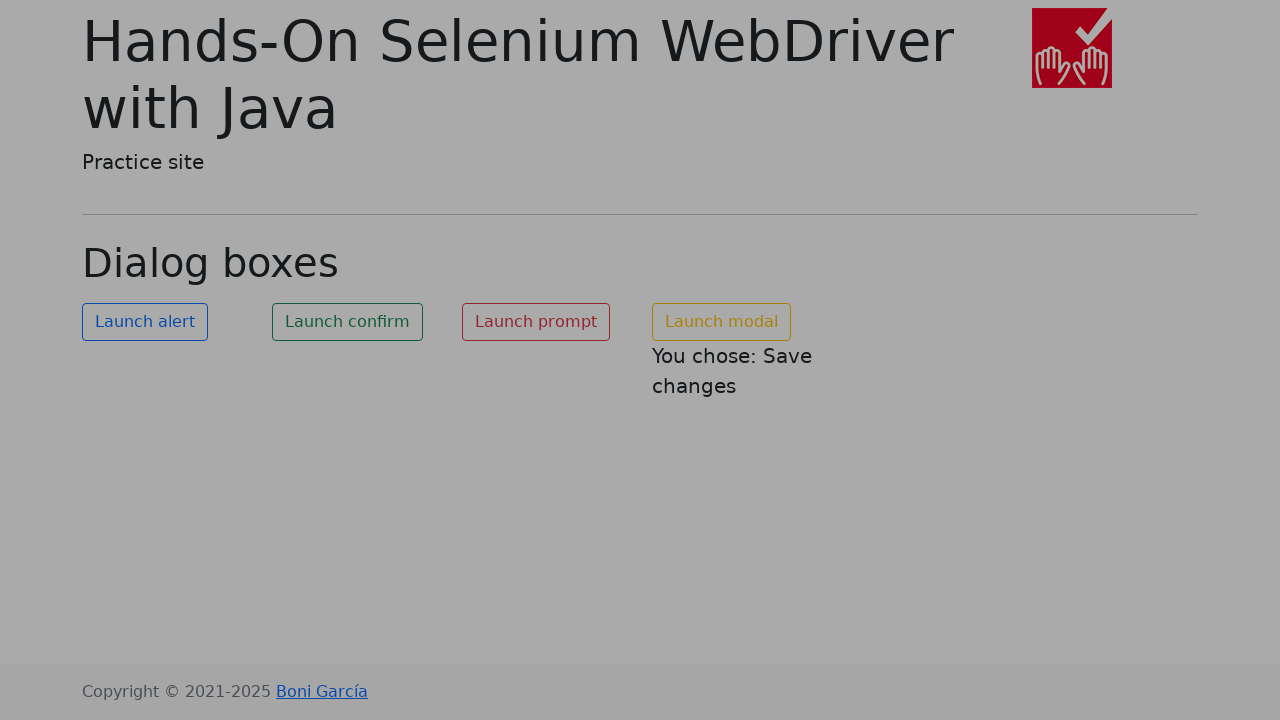

Retrieved result text: 'You chose: Save changes'
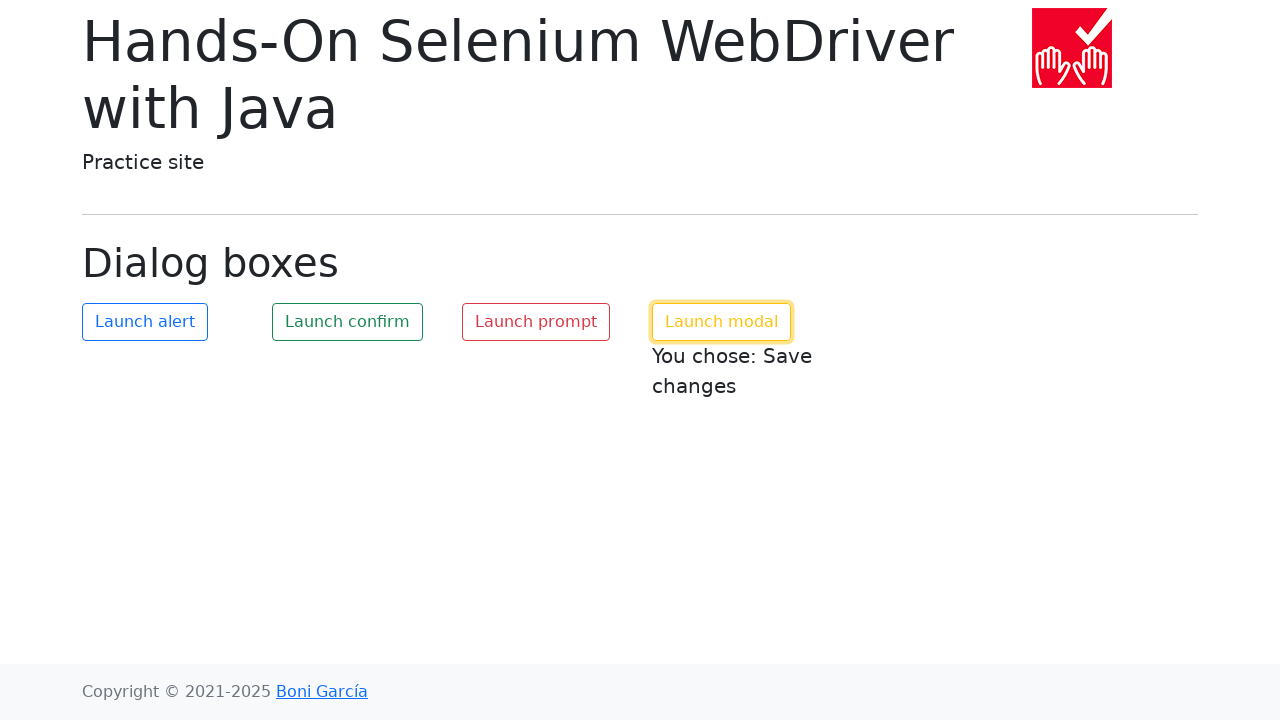

Verified result shows 'You chose: Save changes'
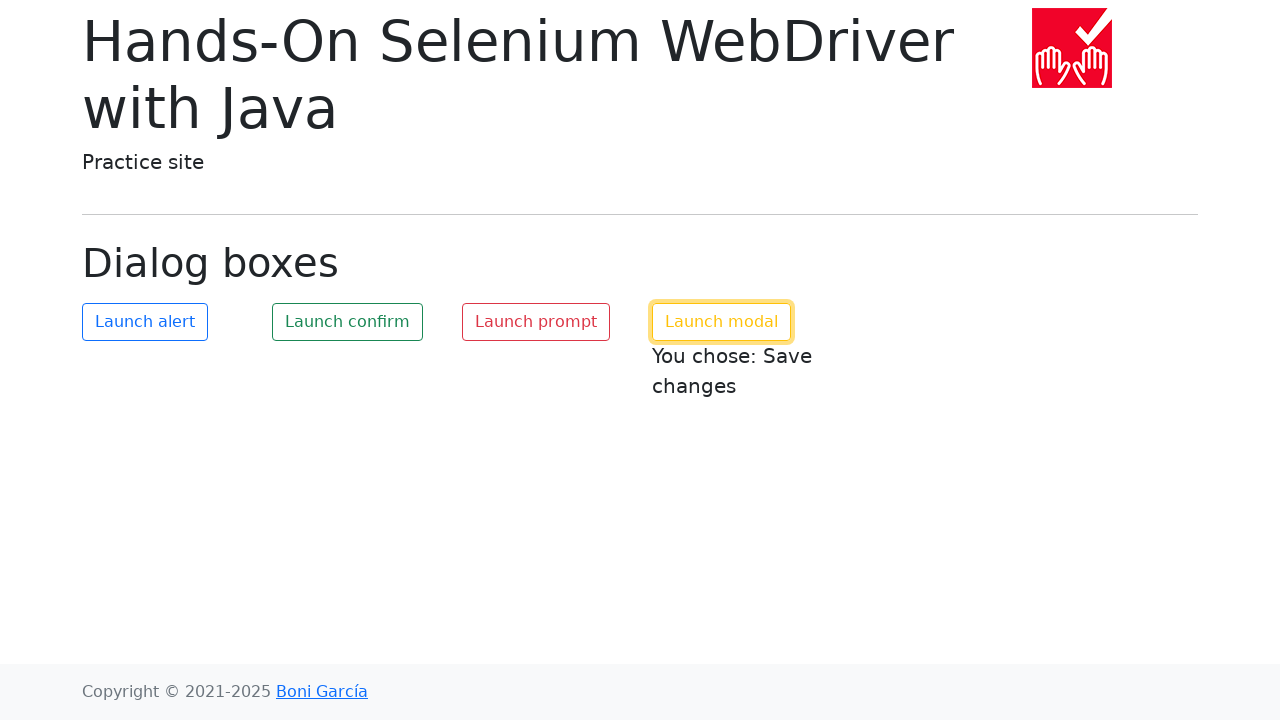

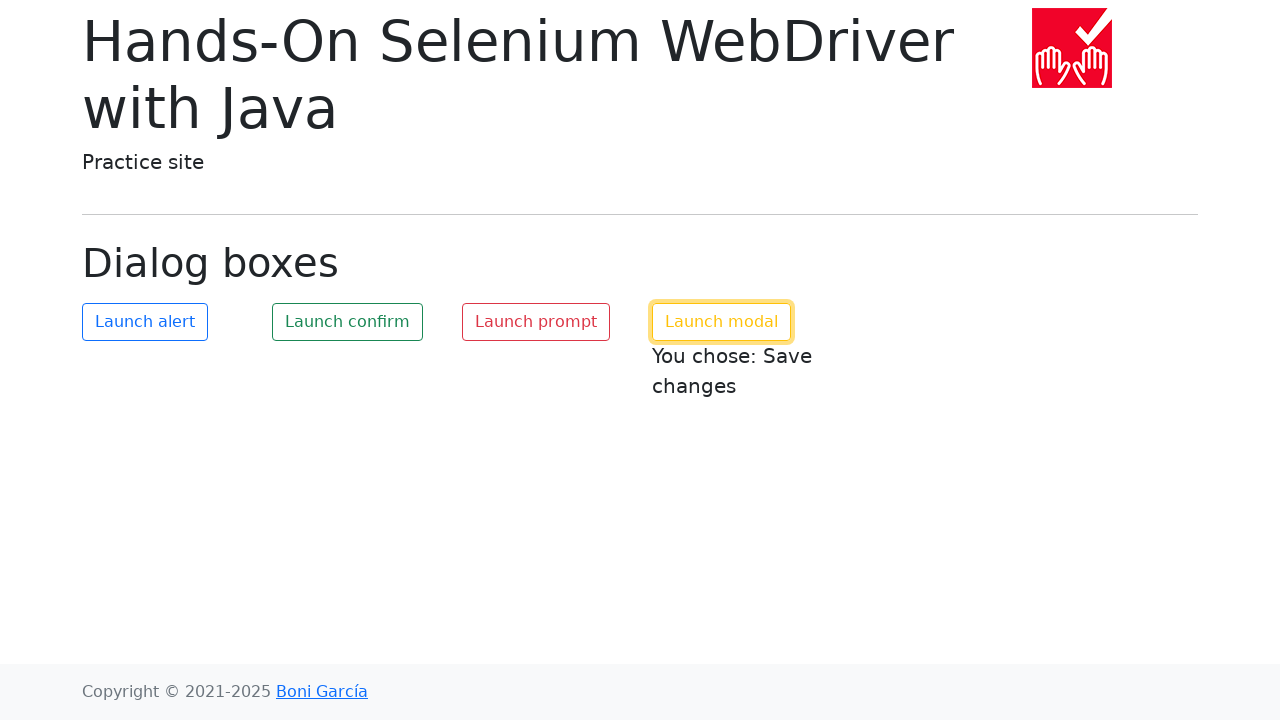